Tests the table header in Browse Languages section to verify column names

Starting URL: http://www.99-bottles-of-beer.net/

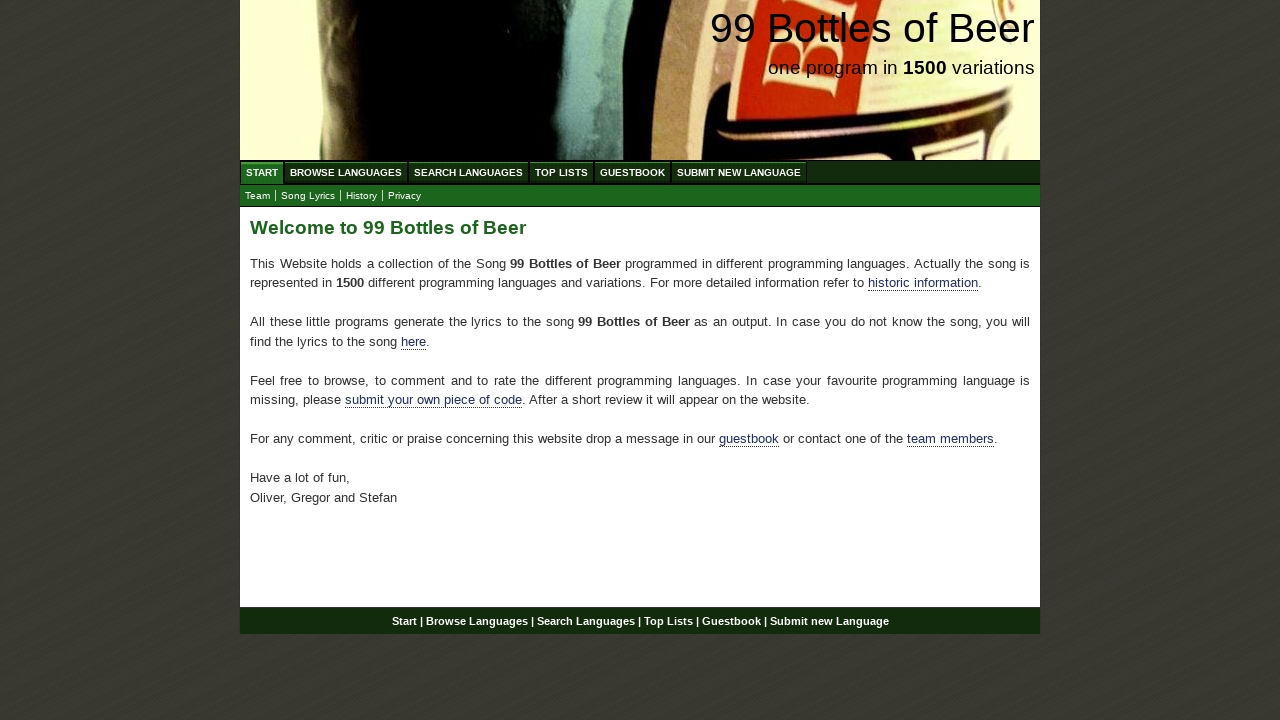

Clicked on Browse Languages link at (346, 172) on a[href='/abc.html']
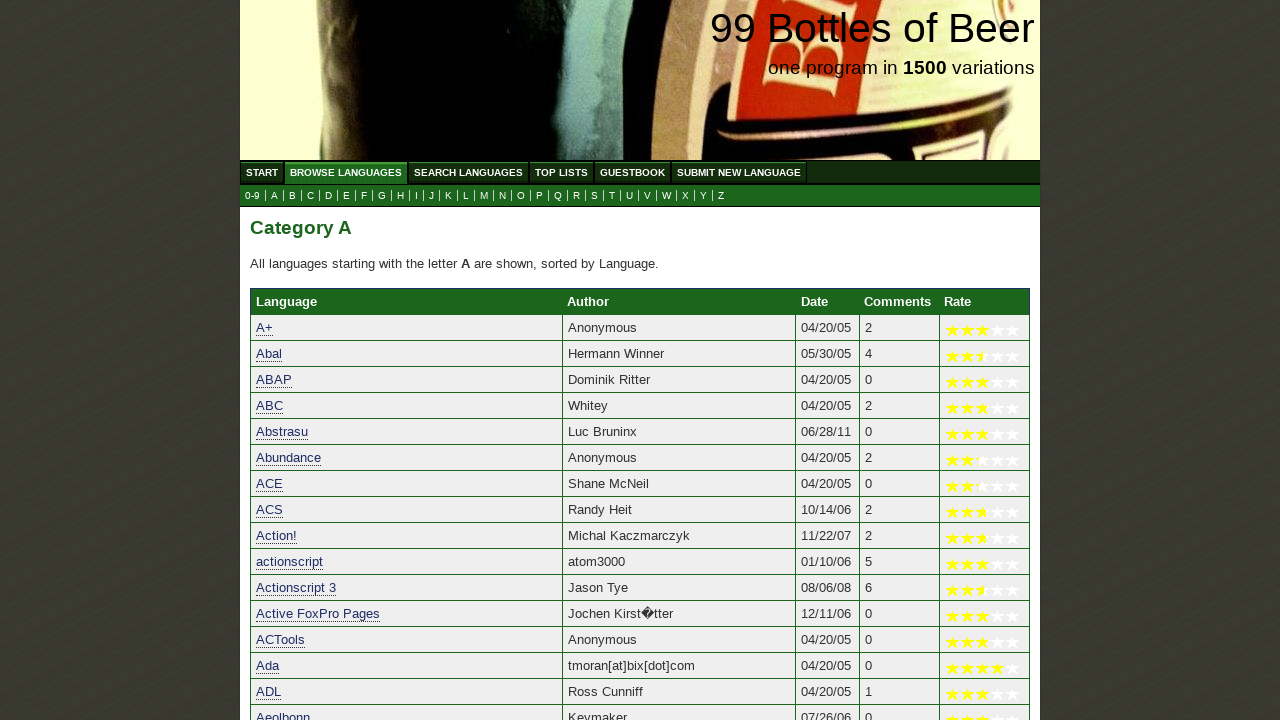

Table loaded in Browse Languages section
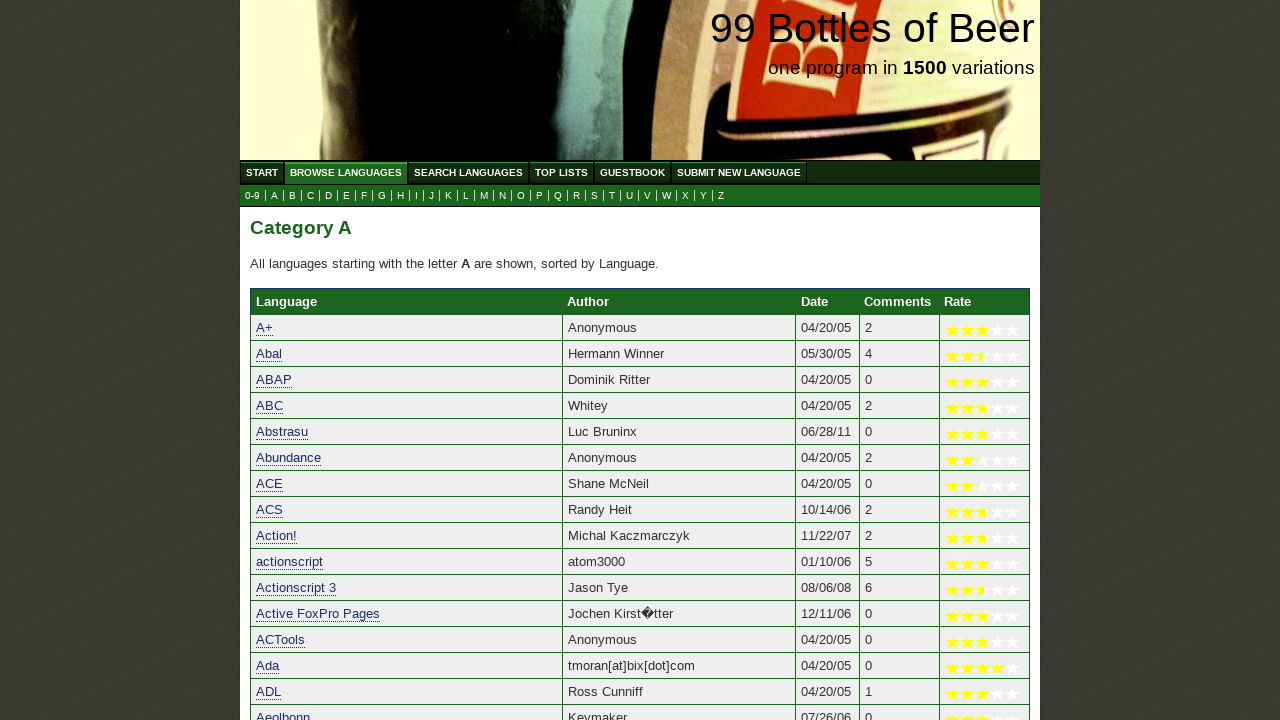

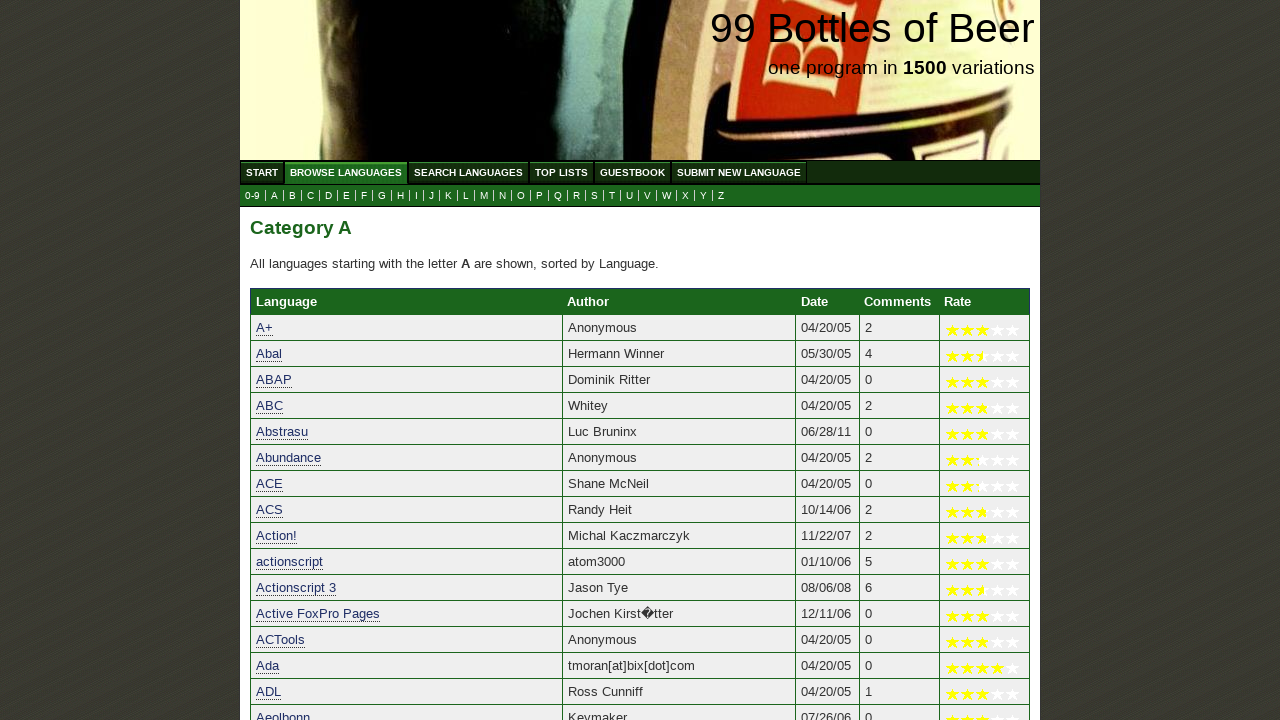